Searches for a product on Target by entering a search term and clicking the search button

Starting URL: https://www.target.com/

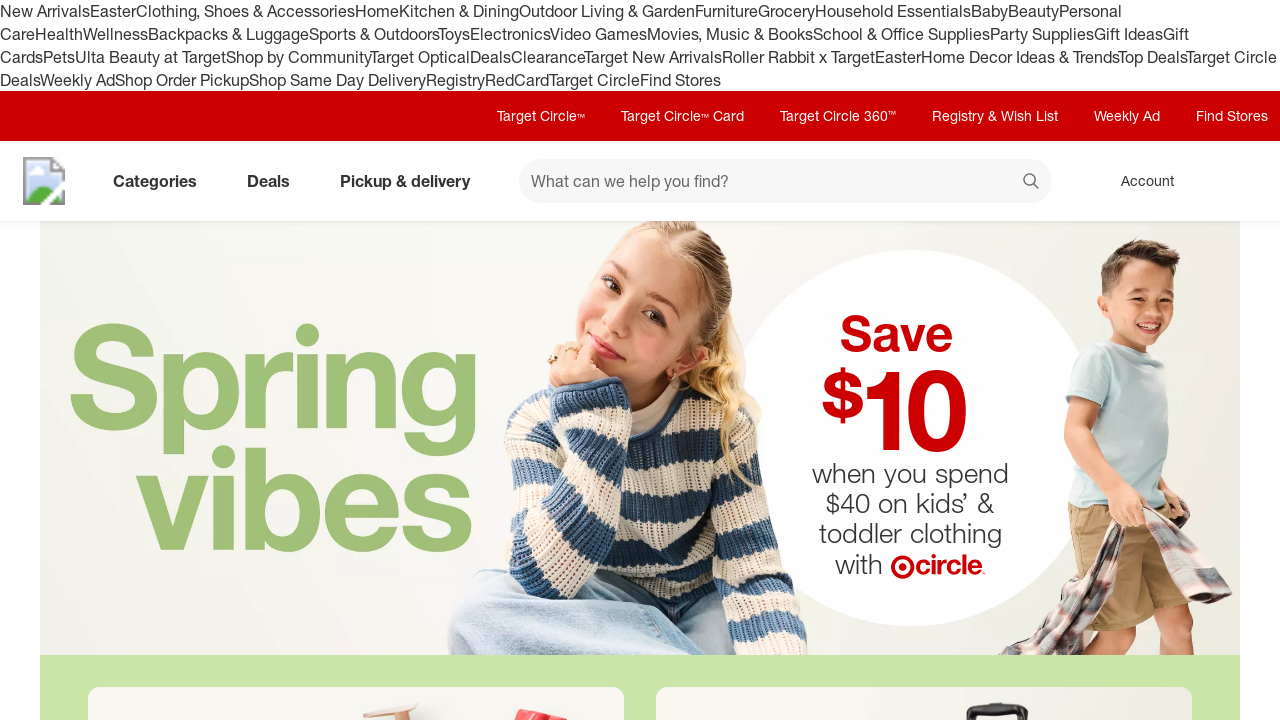

Filled search field with 'wireless headphones' on #search
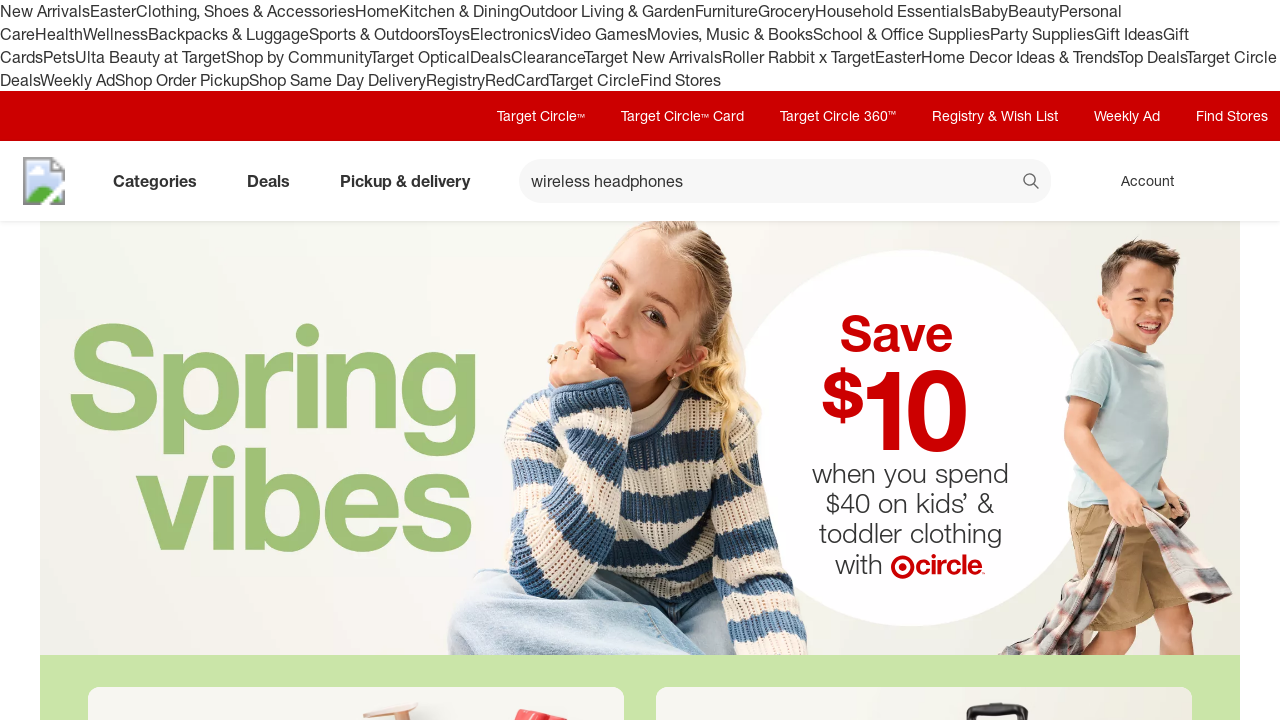

Clicked search button to initiate product search at (1032, 183) on button[data-test='@web/Search/SearchButton']
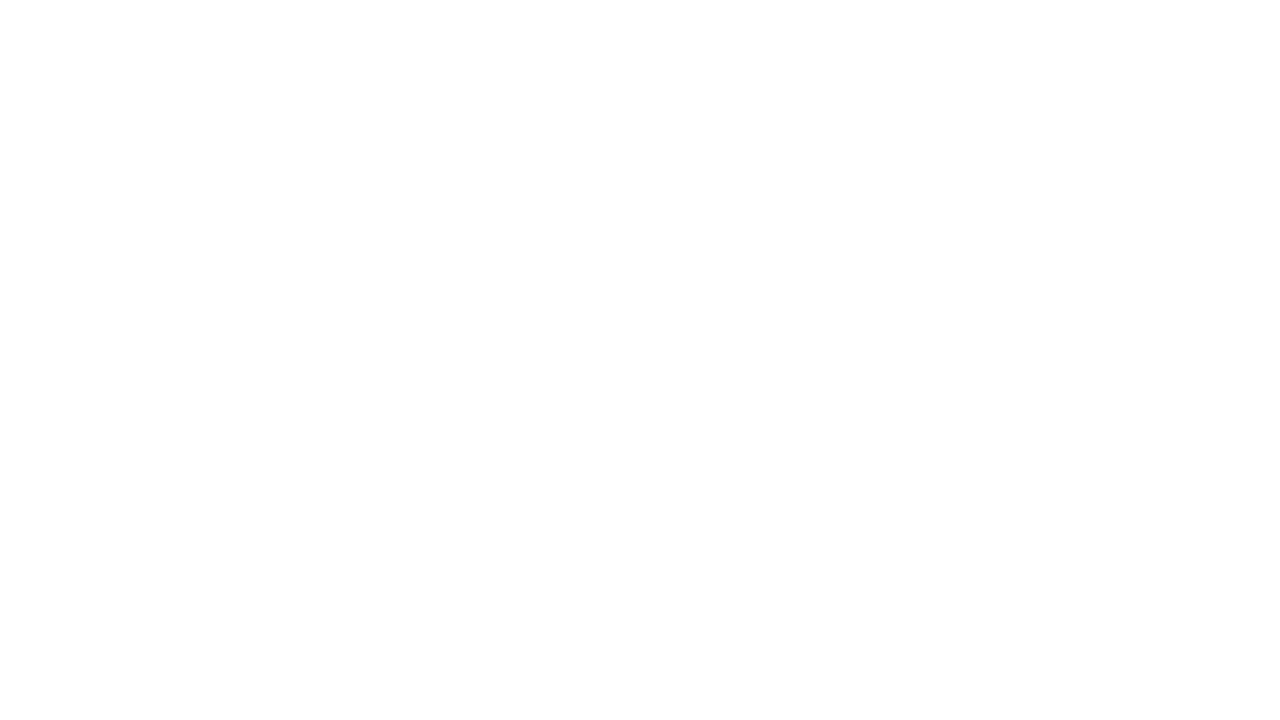

Search results page loaded successfully
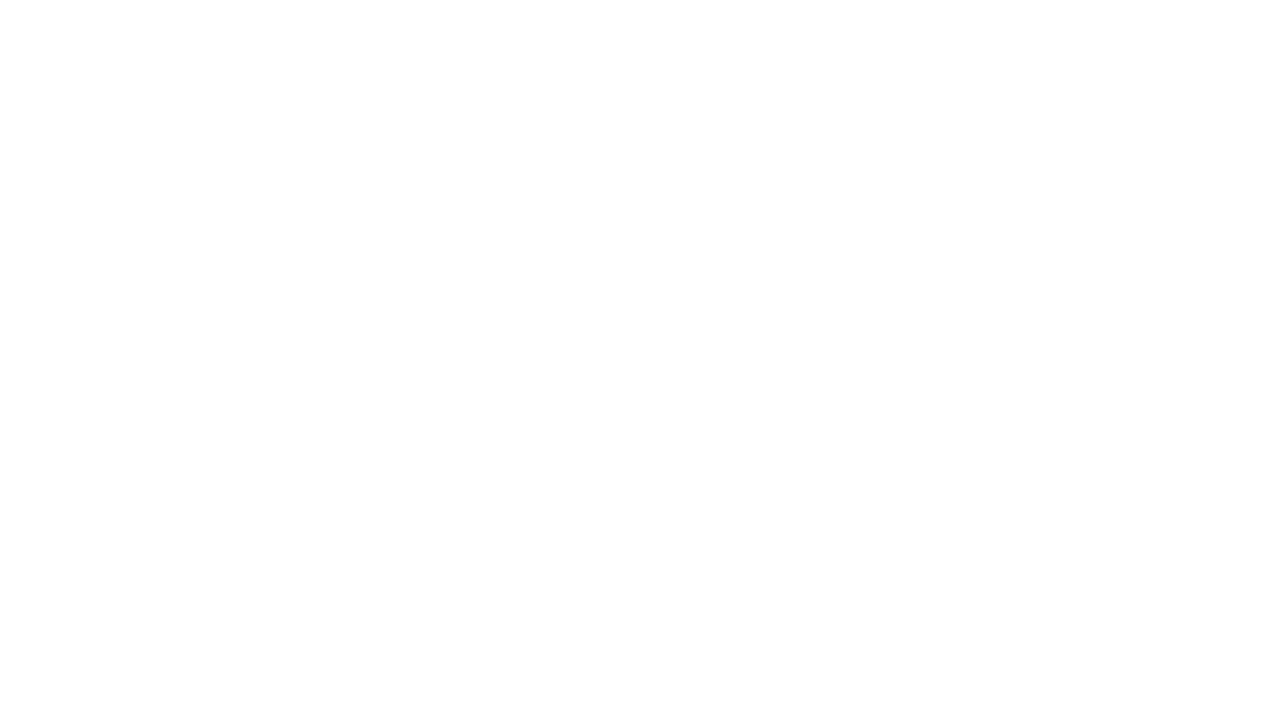

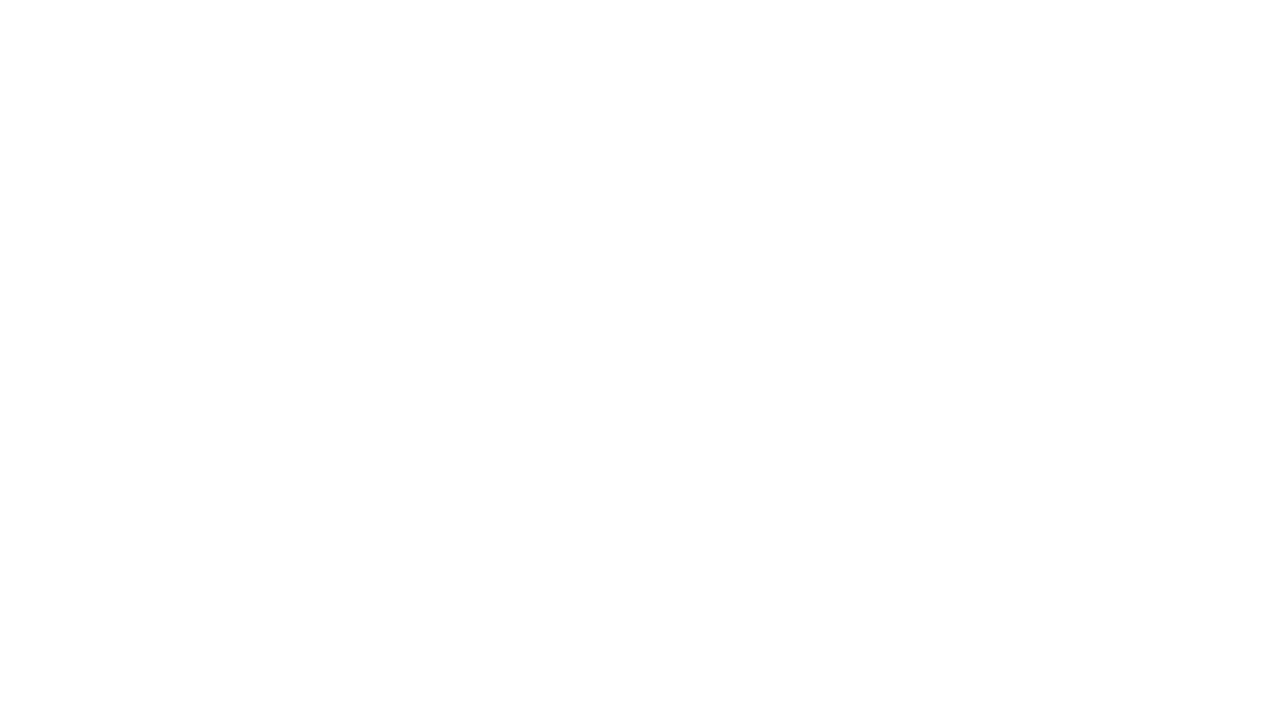